Tests filtering to display only completed todo items.

Starting URL: https://demo.playwright.dev/todomvc

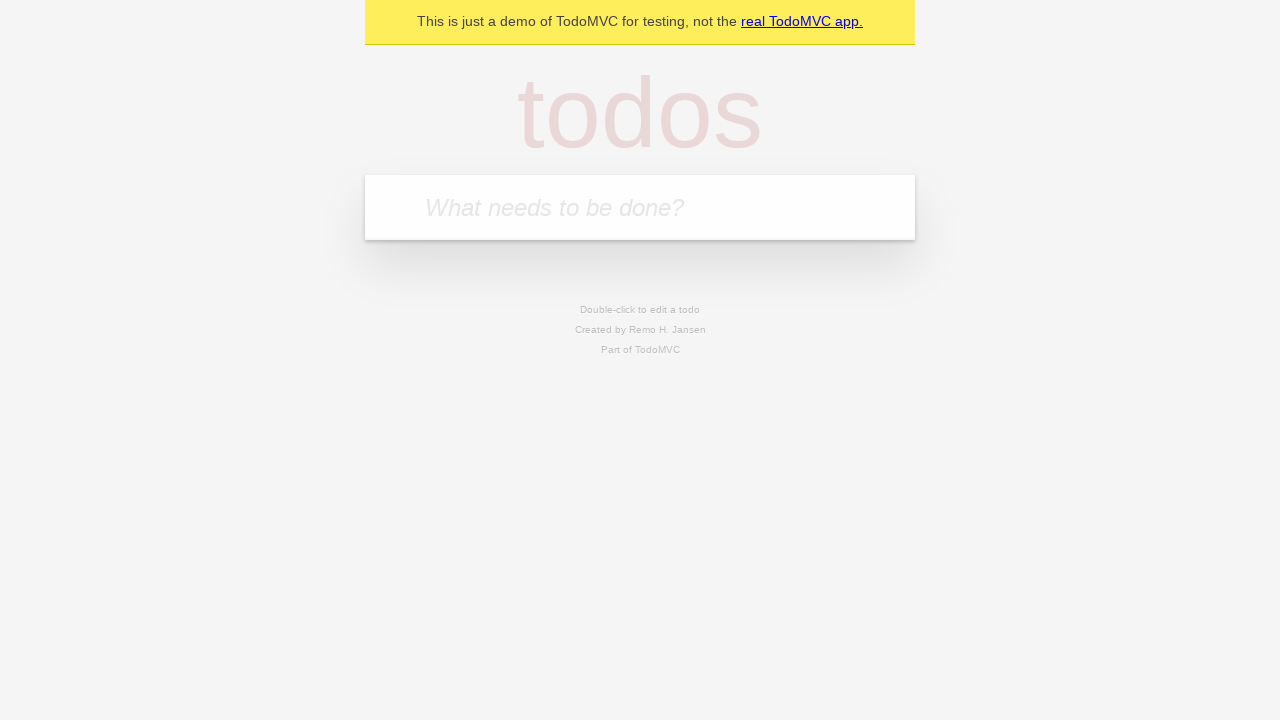

Filled todo input with 'buy some cheese' on internal:attr=[placeholder="What needs to be done?"i]
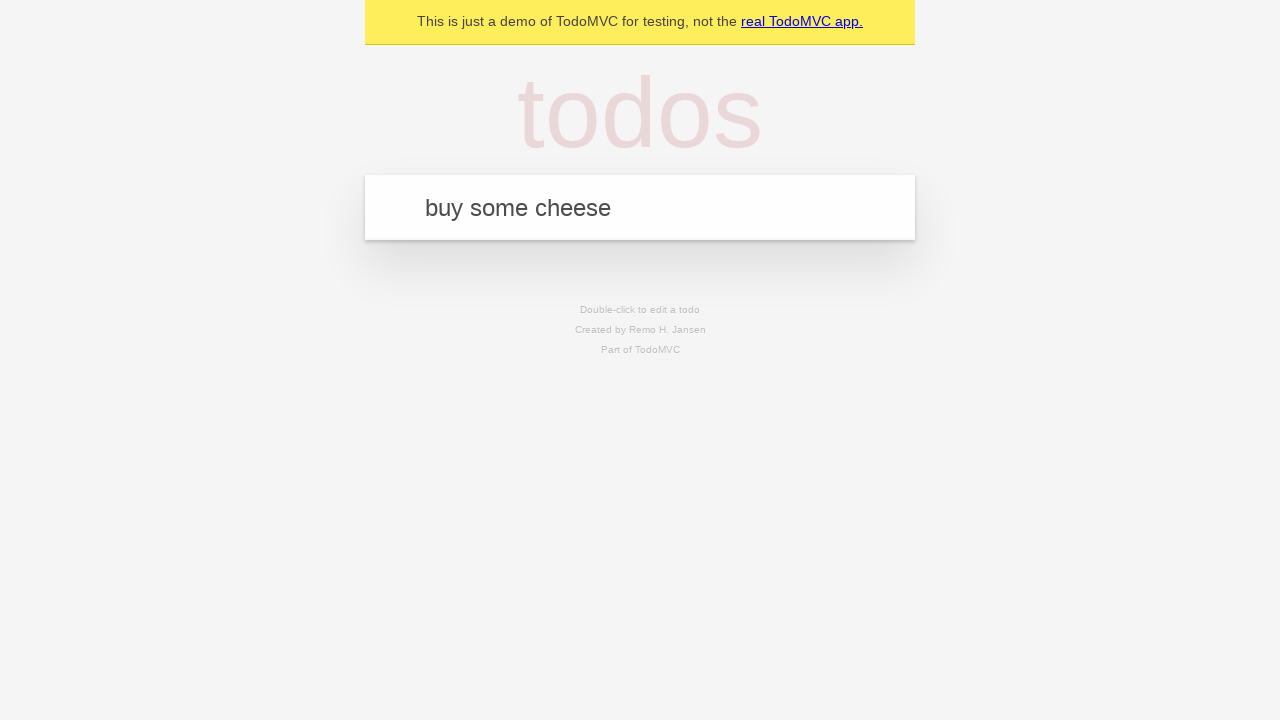

Pressed Enter to add first todo on internal:attr=[placeholder="What needs to be done?"i]
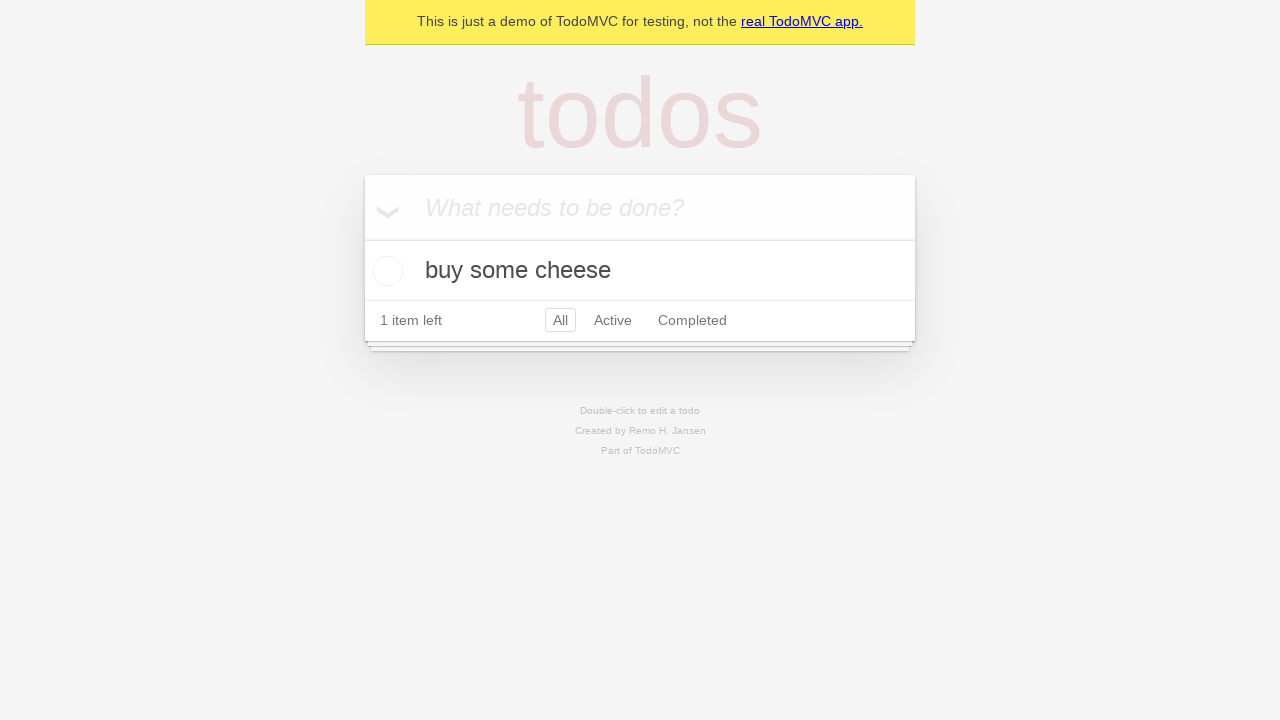

Filled todo input with 'feed the cat' on internal:attr=[placeholder="What needs to be done?"i]
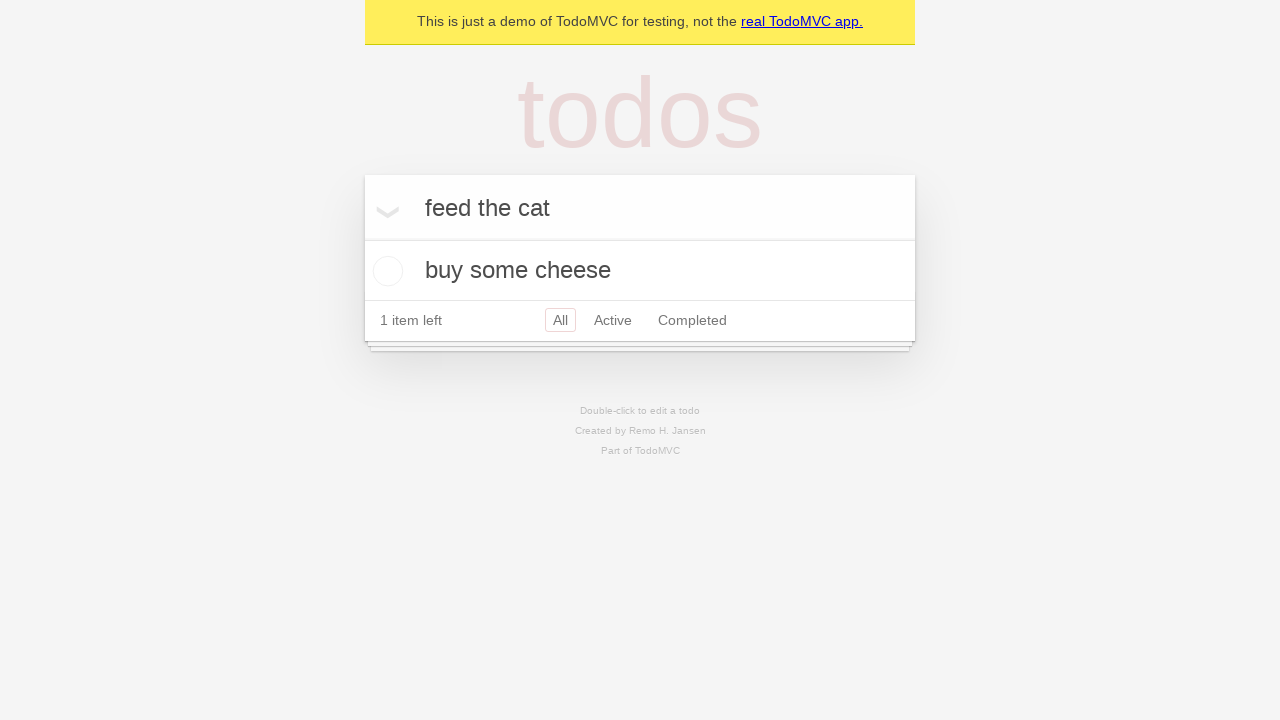

Pressed Enter to add second todo on internal:attr=[placeholder="What needs to be done?"i]
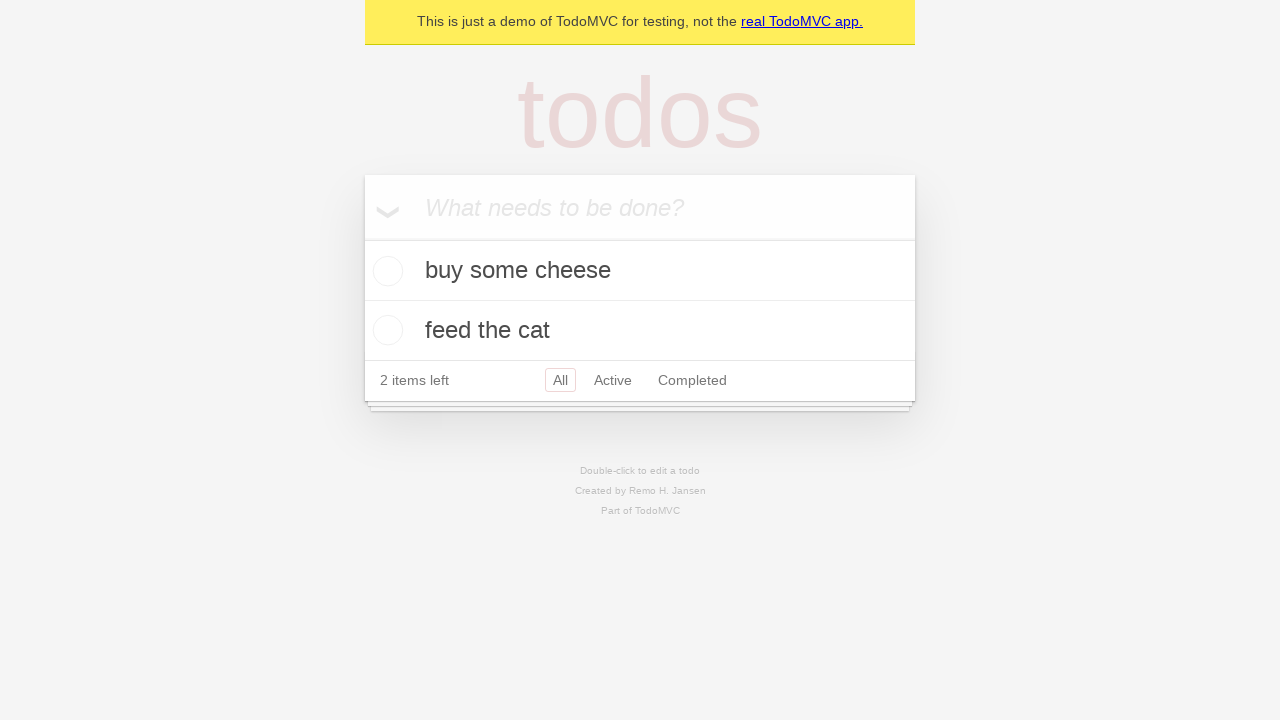

Filled todo input with 'book a doctors appointment' on internal:attr=[placeholder="What needs to be done?"i]
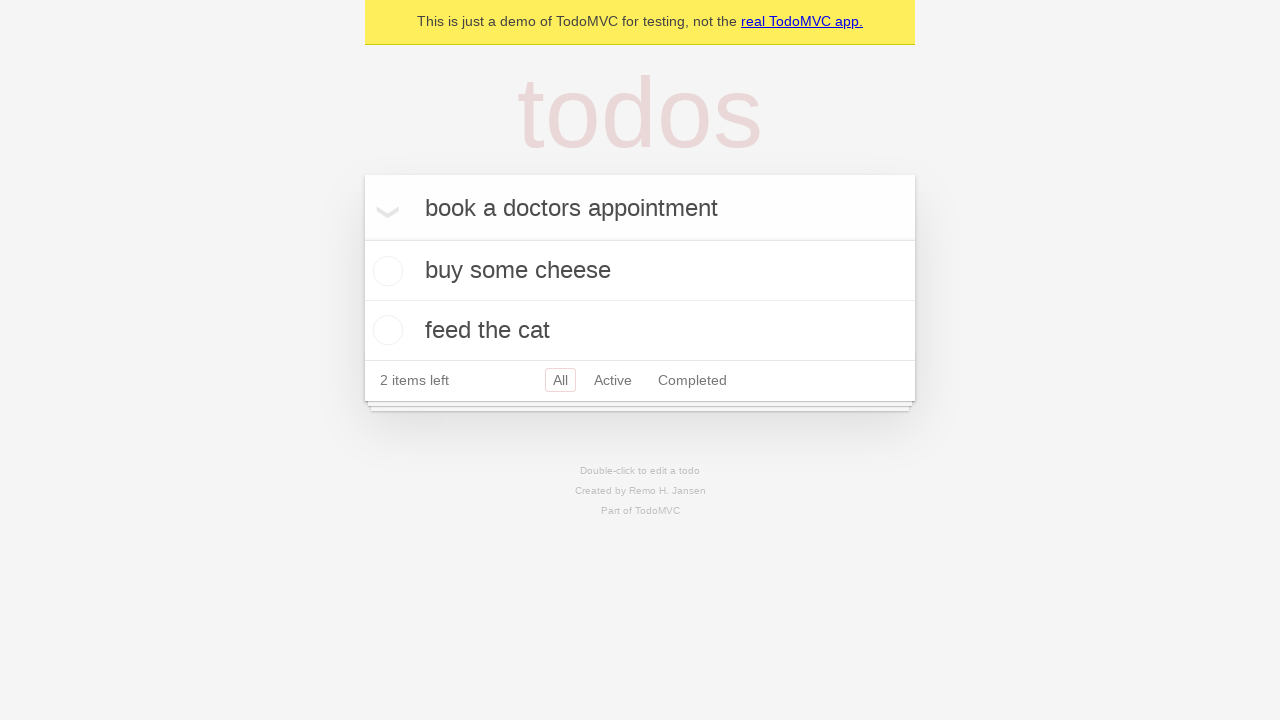

Pressed Enter to add third todo on internal:attr=[placeholder="What needs to be done?"i]
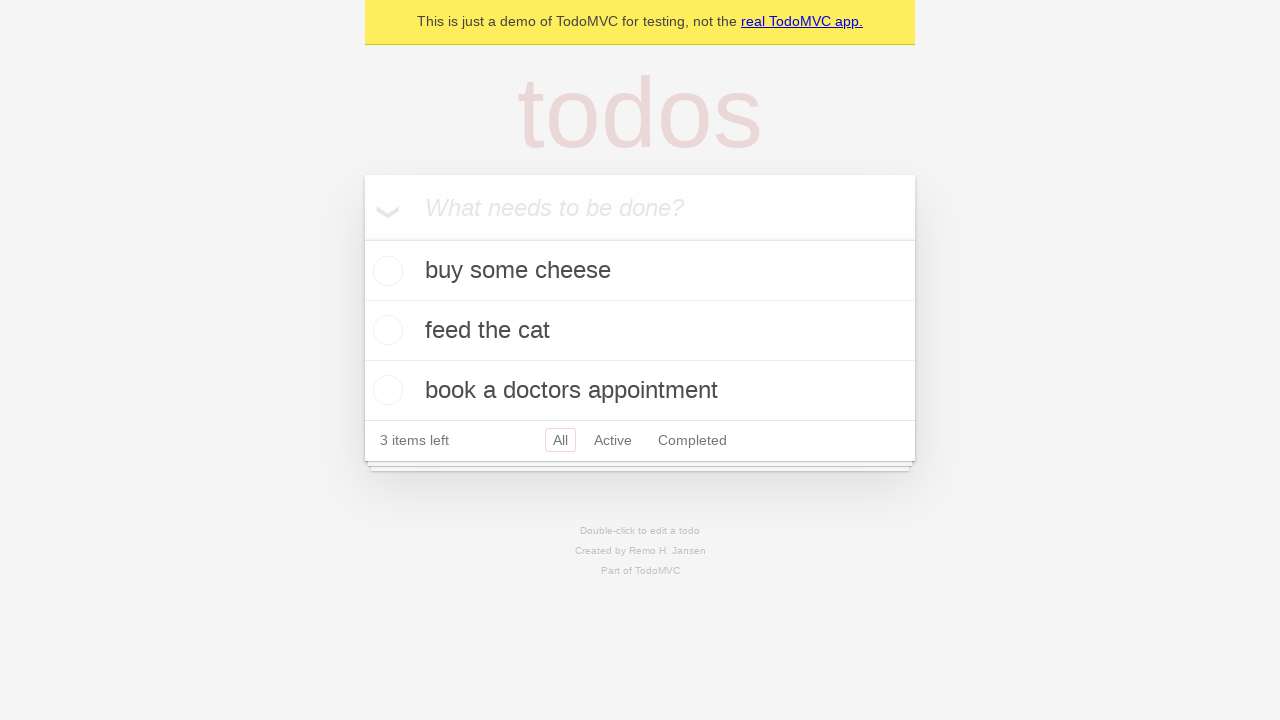

Waited for all 3 todos to be added to the DOM
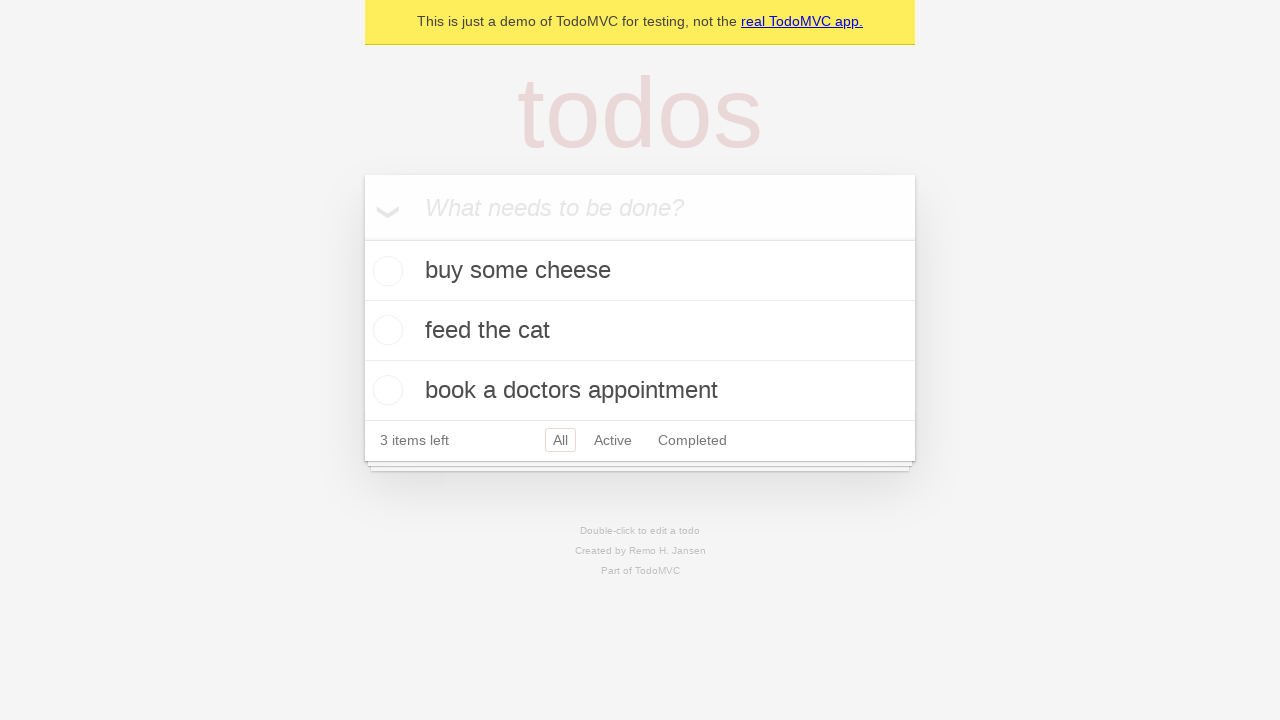

Checked the second todo item as completed at (385, 330) on internal:testid=[data-testid="todo-item"s] >> nth=1 >> internal:role=checkbox
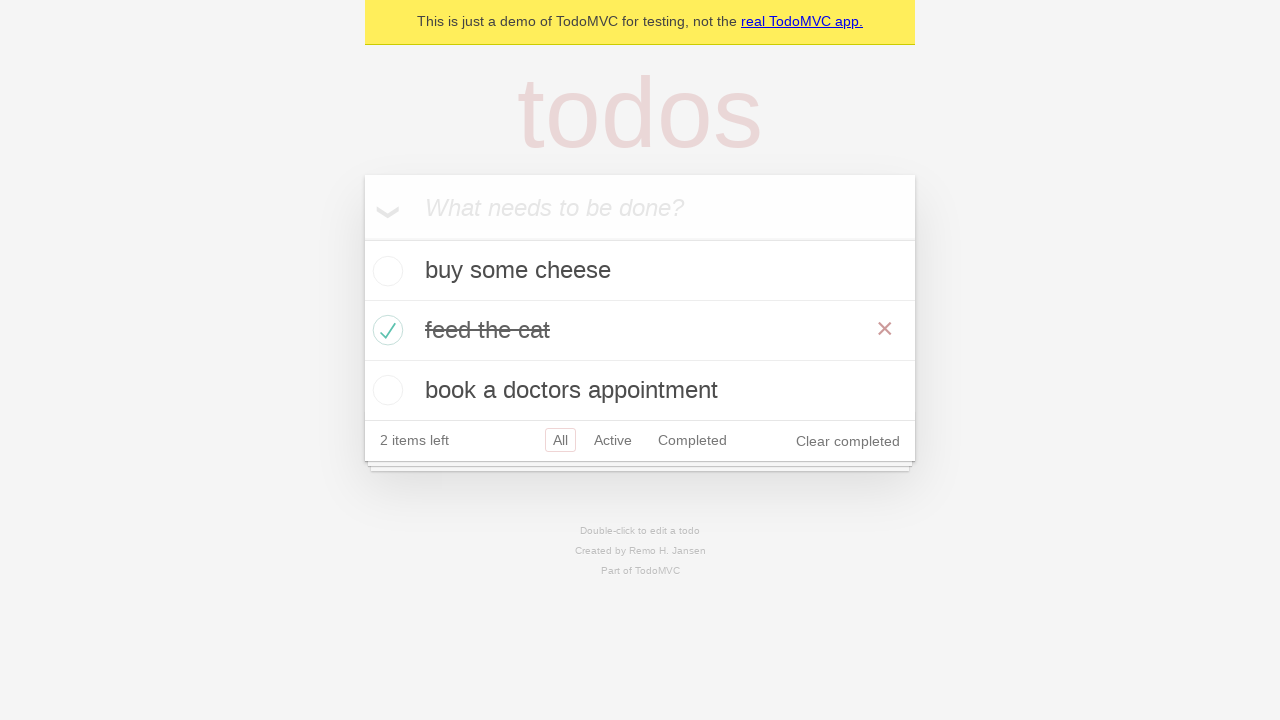

Clicked the 'Completed' filter to display only completed items at (692, 440) on internal:role=link[name="Completed"i]
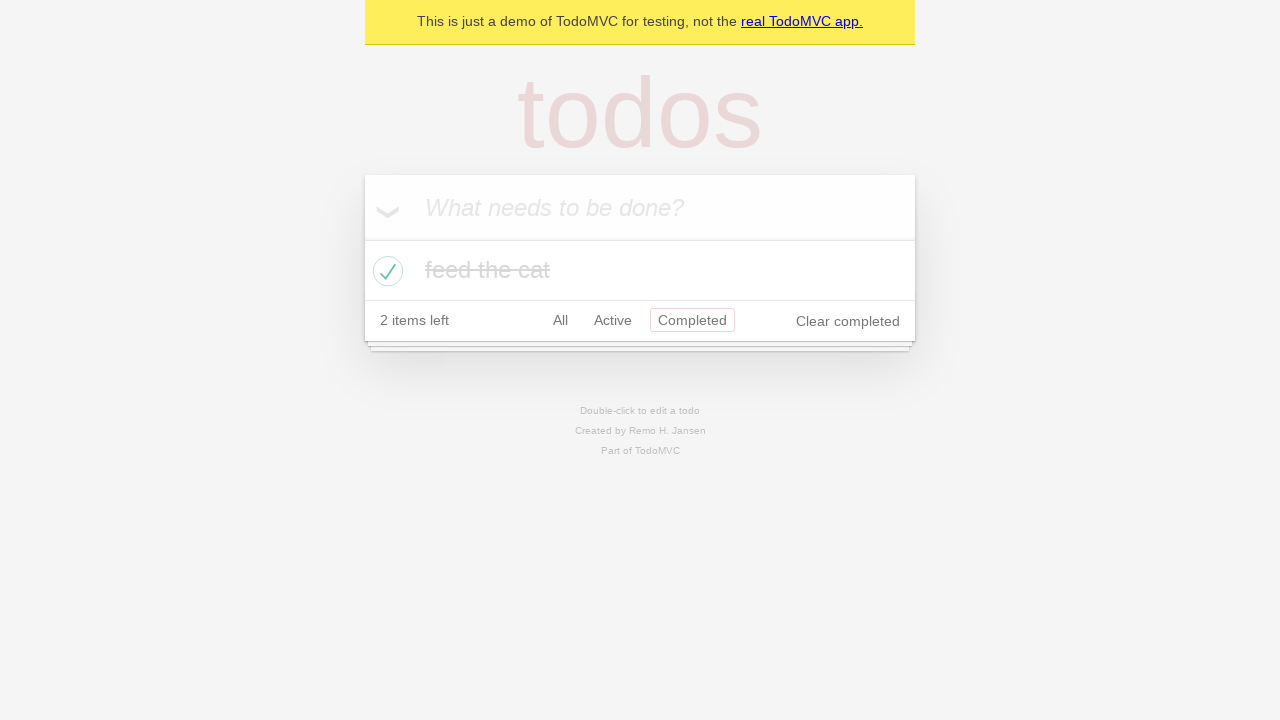

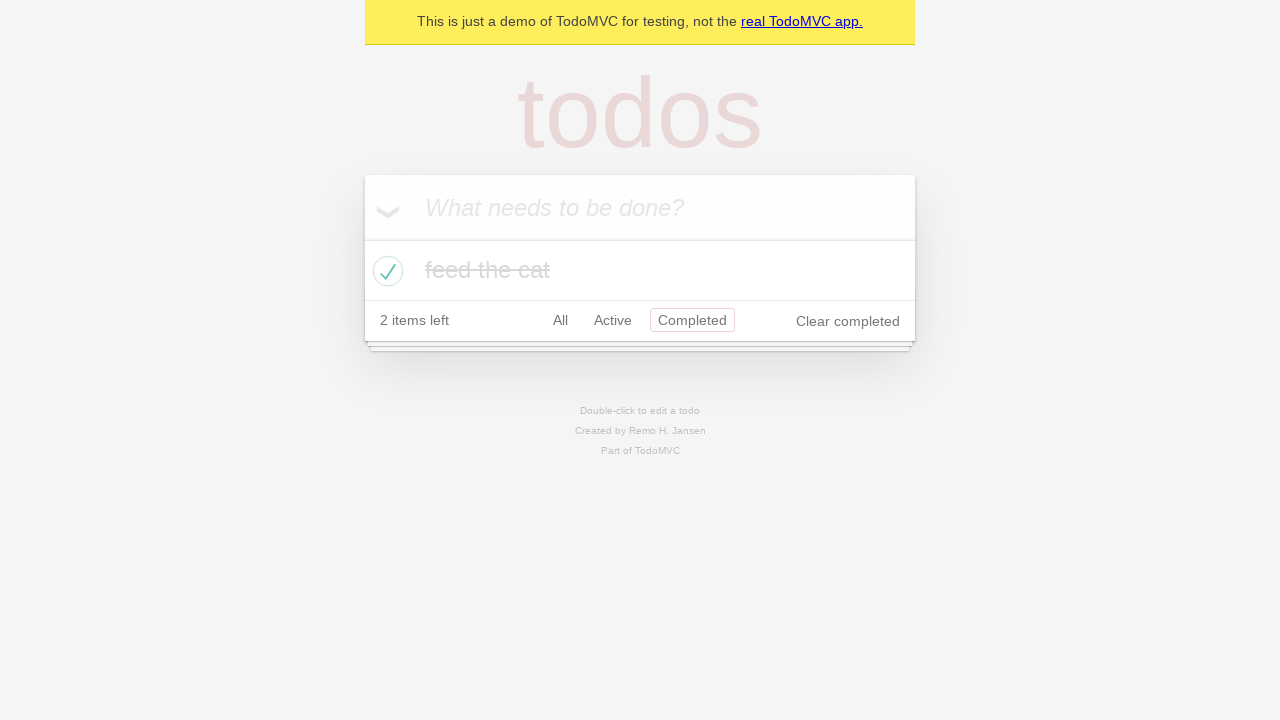